Tests iframe interaction by locating an iframe, clicking a link inside it, and extracting text content

Starting URL: https://rahulshettyacademy.com/AutomationPractice/

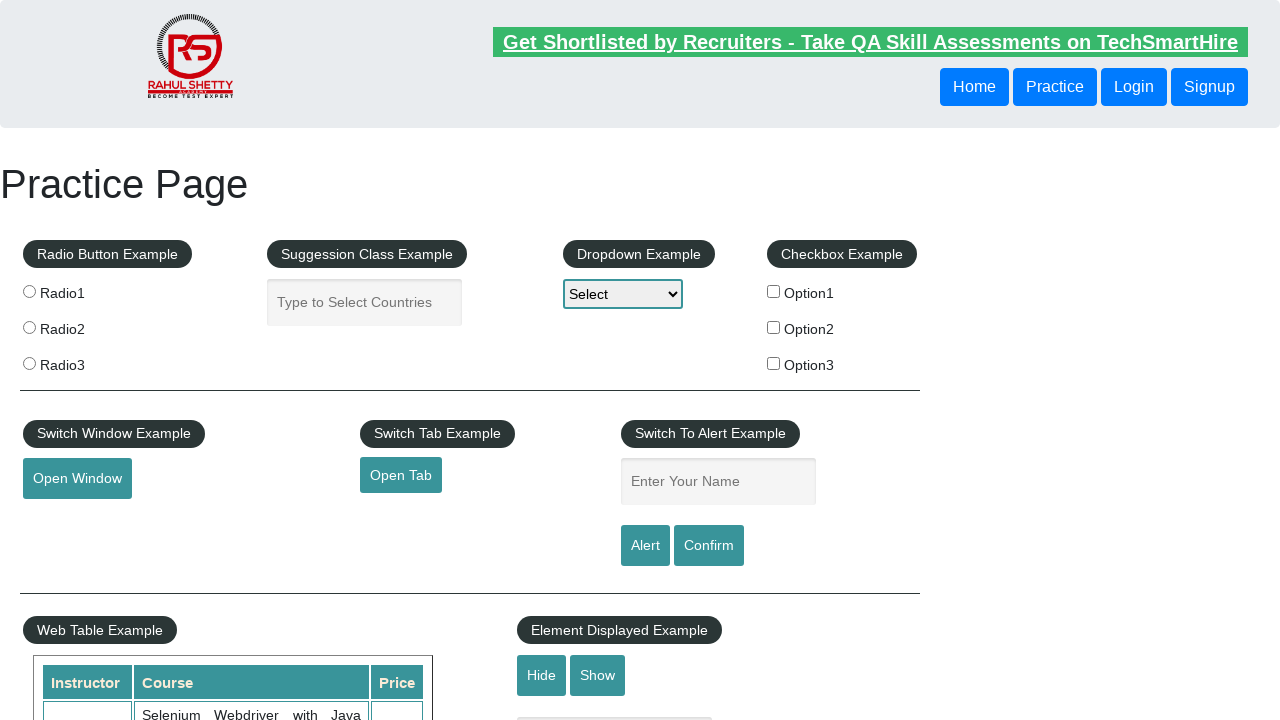

Located iframe with id 'courses-iframe'
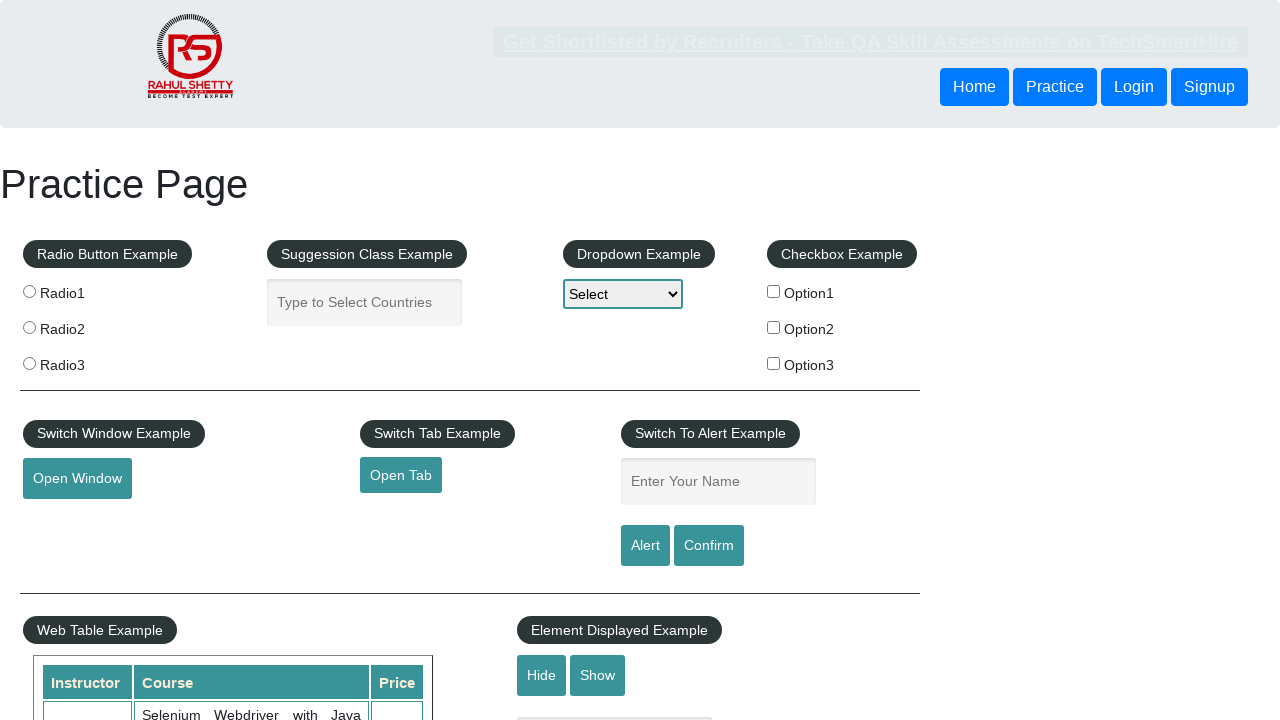

Clicked 'All Access Plan' link inside iframe at (307, 360) on xpath=//iframe[@id='courses-iframe'] >> internal:control=enter-frame >> xpath=//
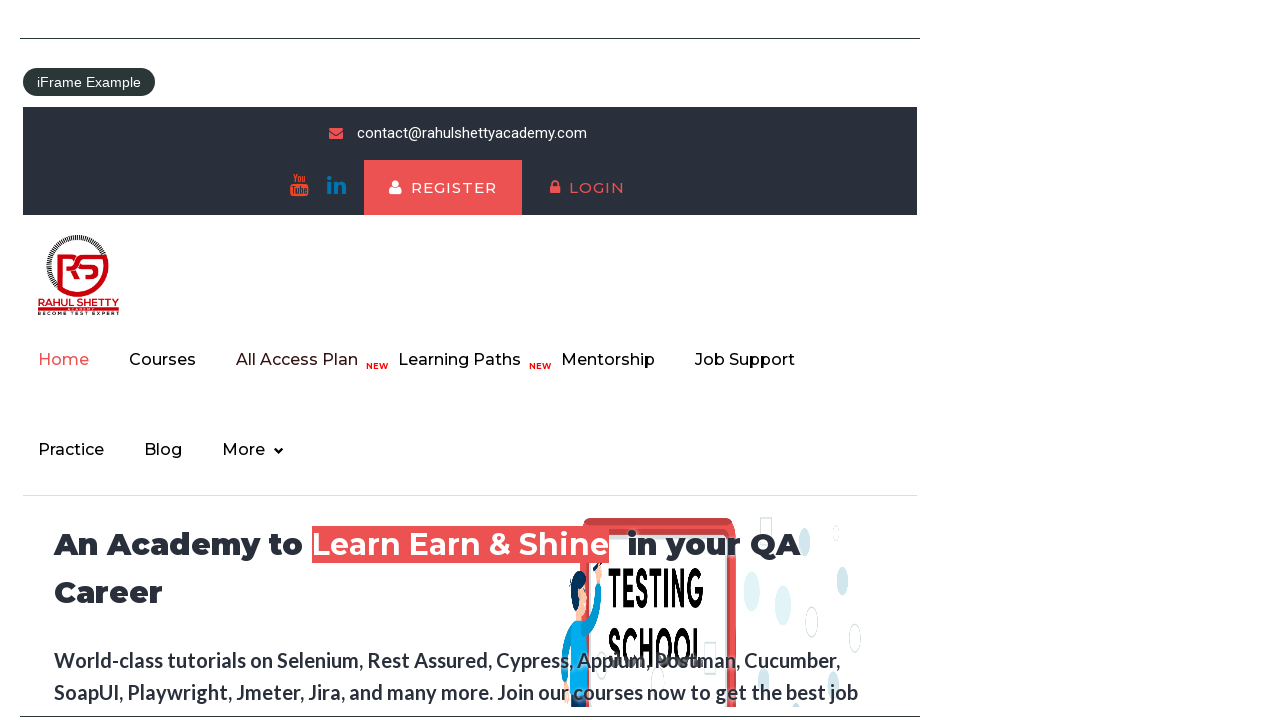

Waited for h2 text element to appear in iframe
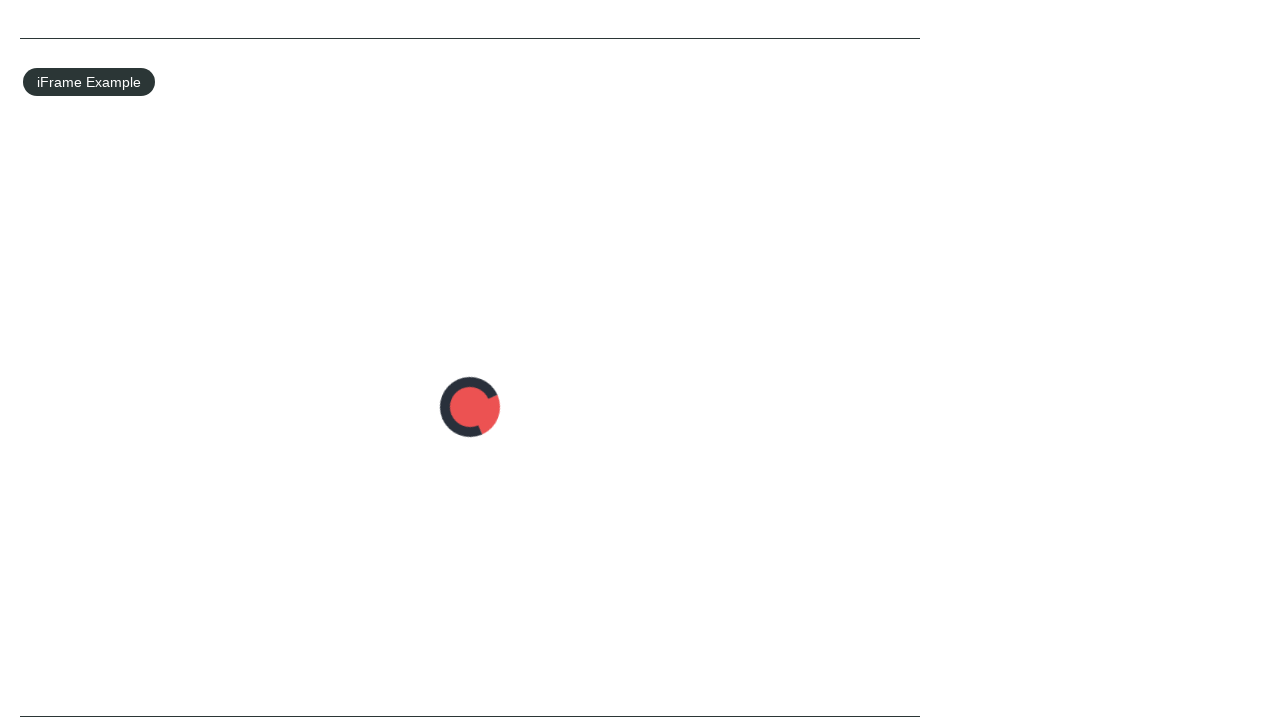

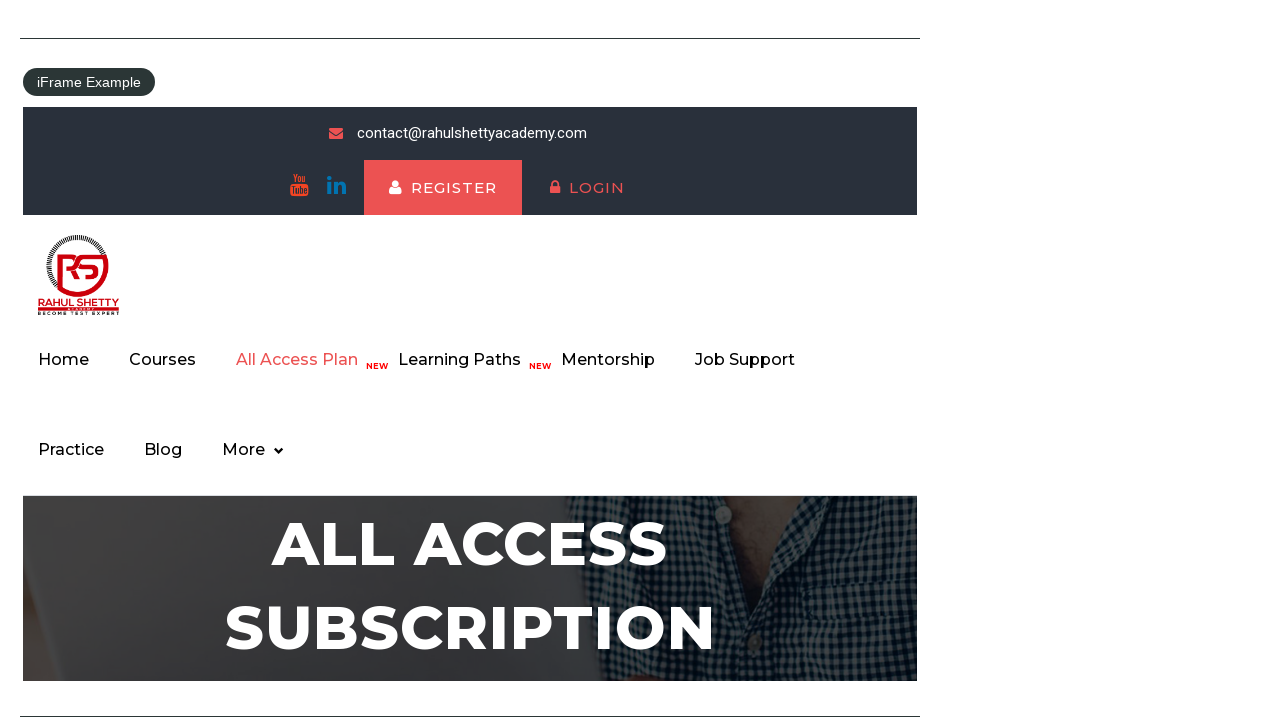